Tests right-click context menu functionality on a demo page

Starting URL: https://swisnl.github.io/jQuery-contextMenu/demo.html

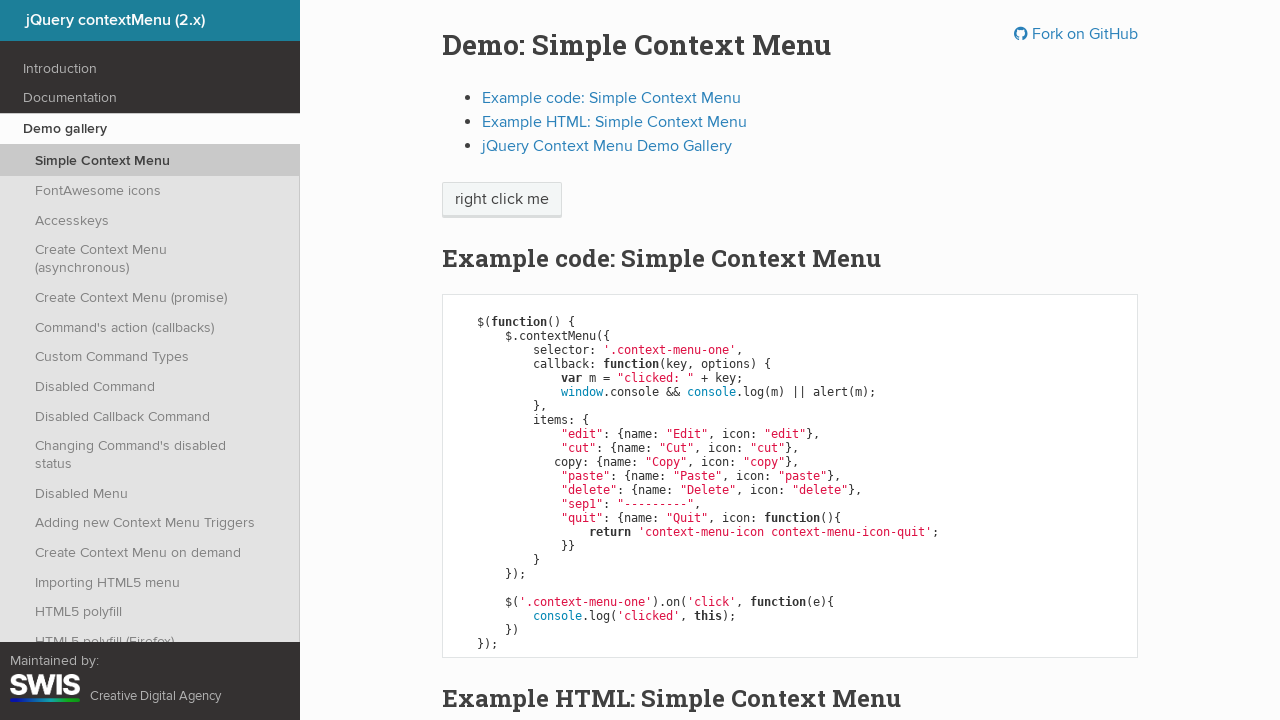

Located the context menu target element with class 'context-menu-one'
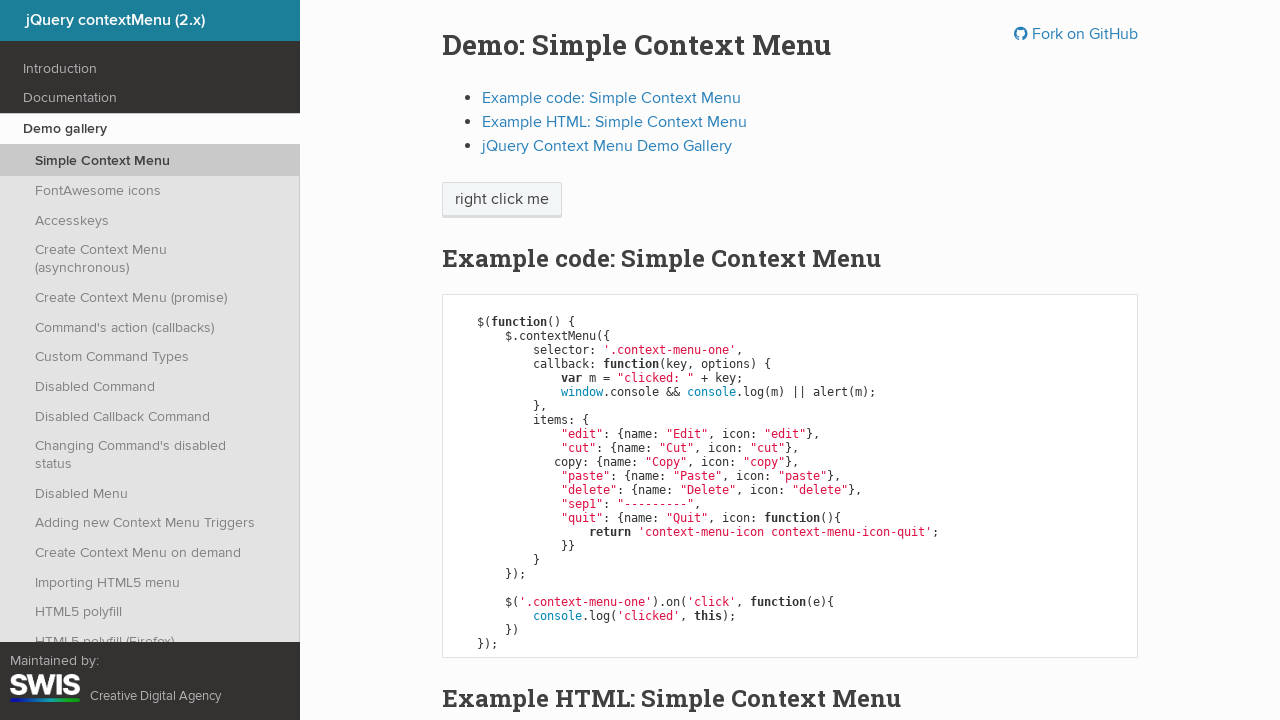

Performed right-click on the context menu target element at (502, 200) on .context-menu-one
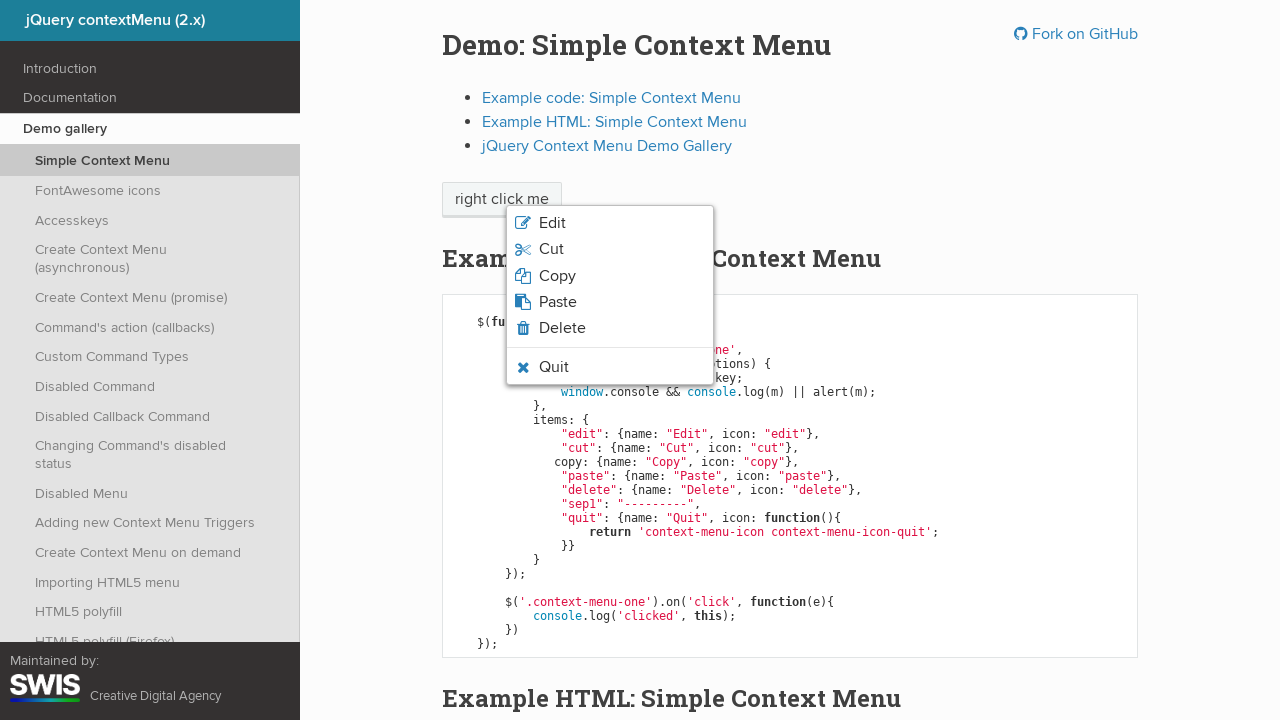

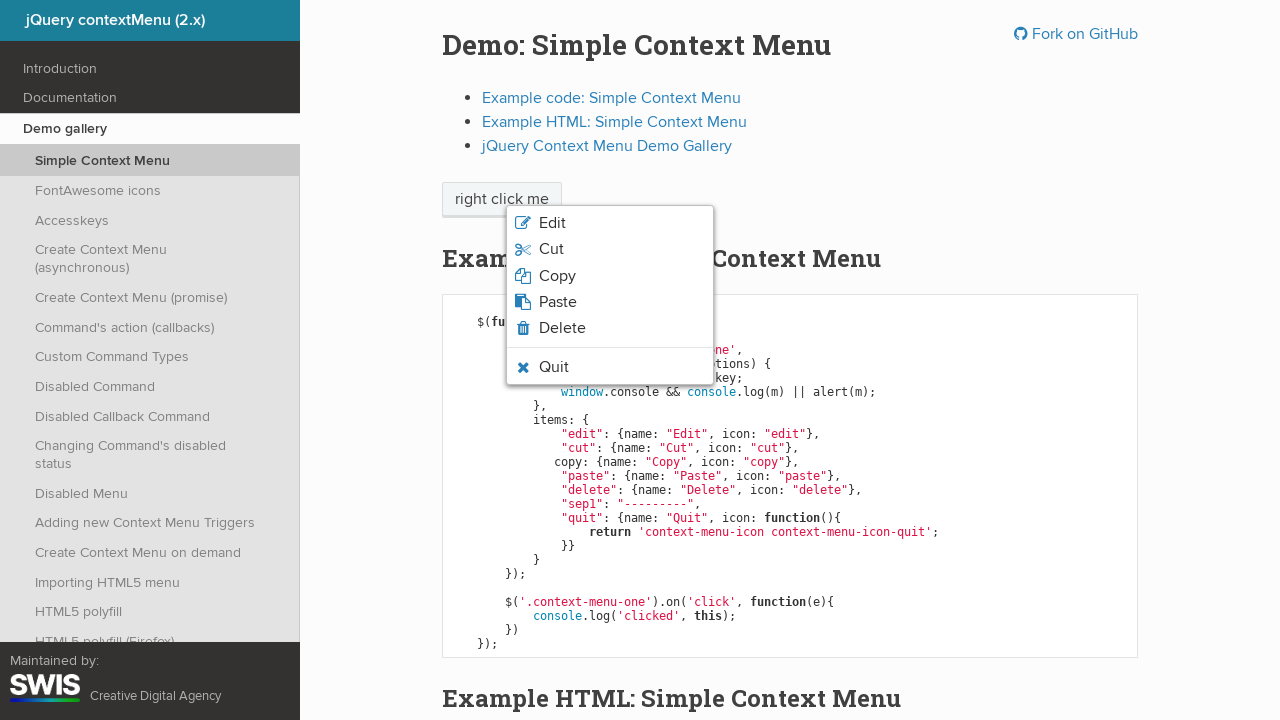